Tests button click functionality on DemoQA by navigating to the Buttons section and performing a dynamic click, then verifying the success message appears

Starting URL: https://demoqa.com/elements

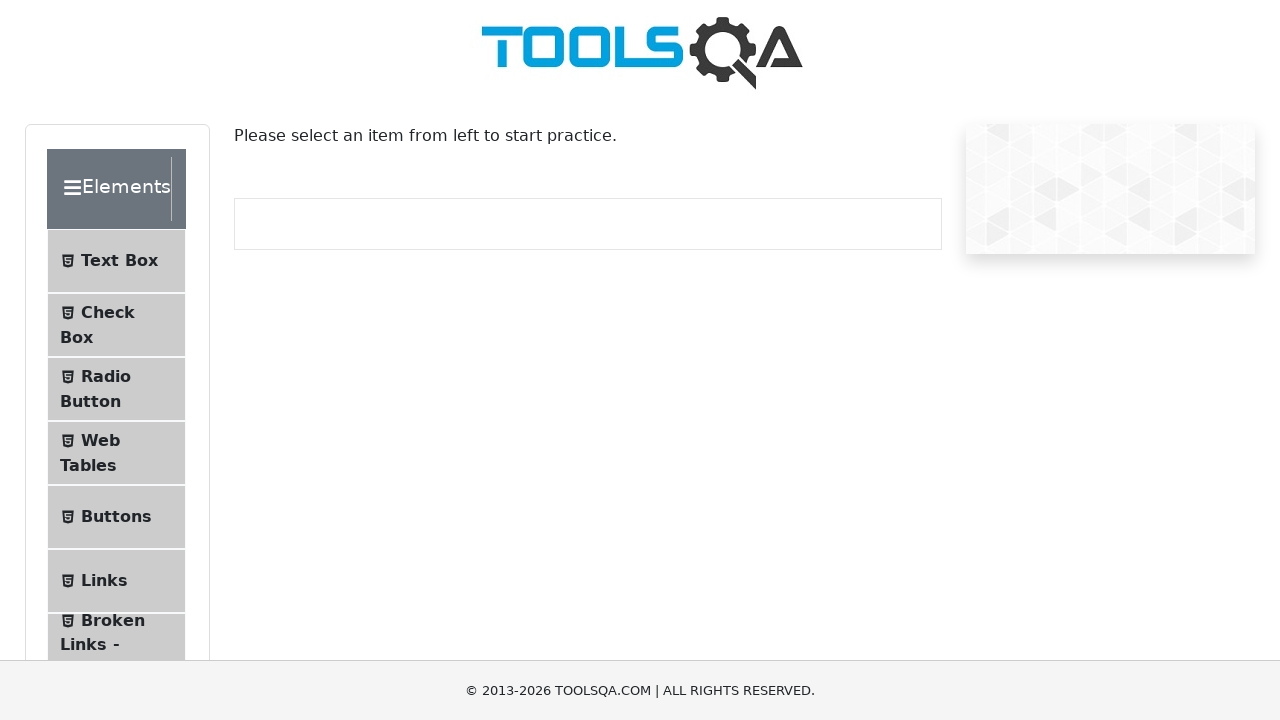

Clicked on Buttons menu item in DemoQA Elements section at (116, 517) on xpath=//span[text()='Buttons']
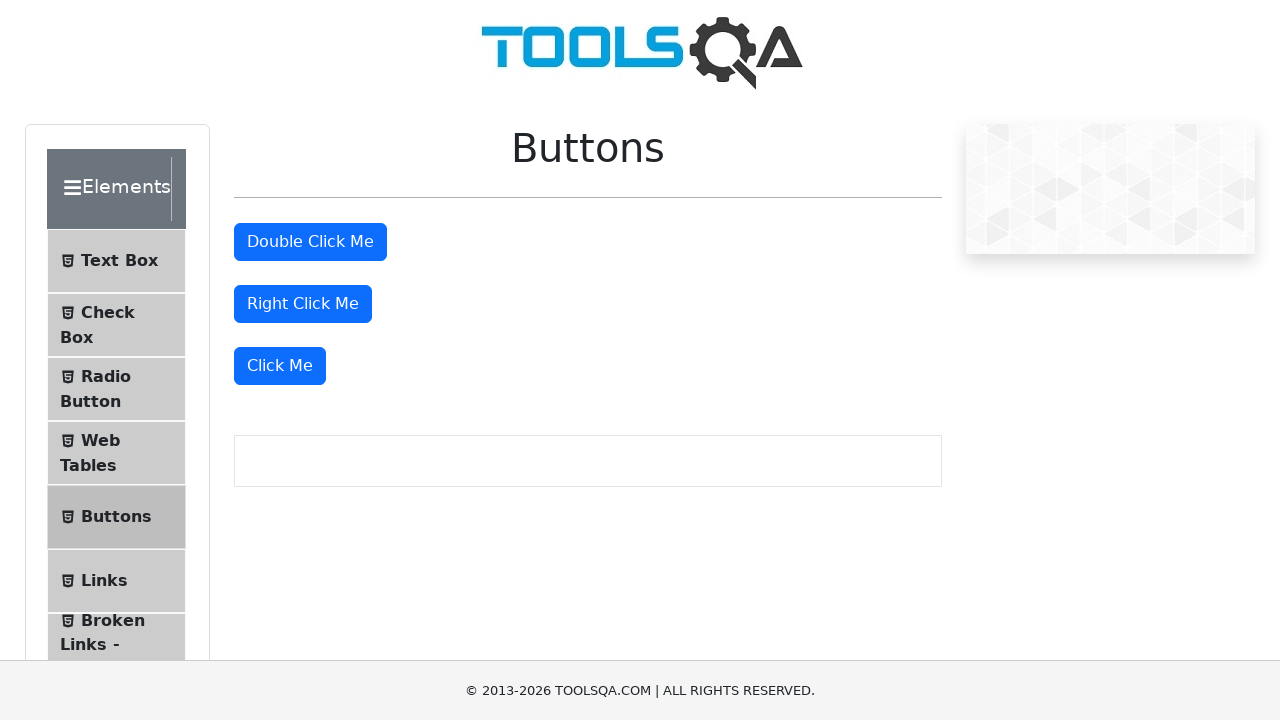

Clicked the 'Click Me' button to trigger dynamic click at (280, 366) on xpath=//button[text()='Click Me']
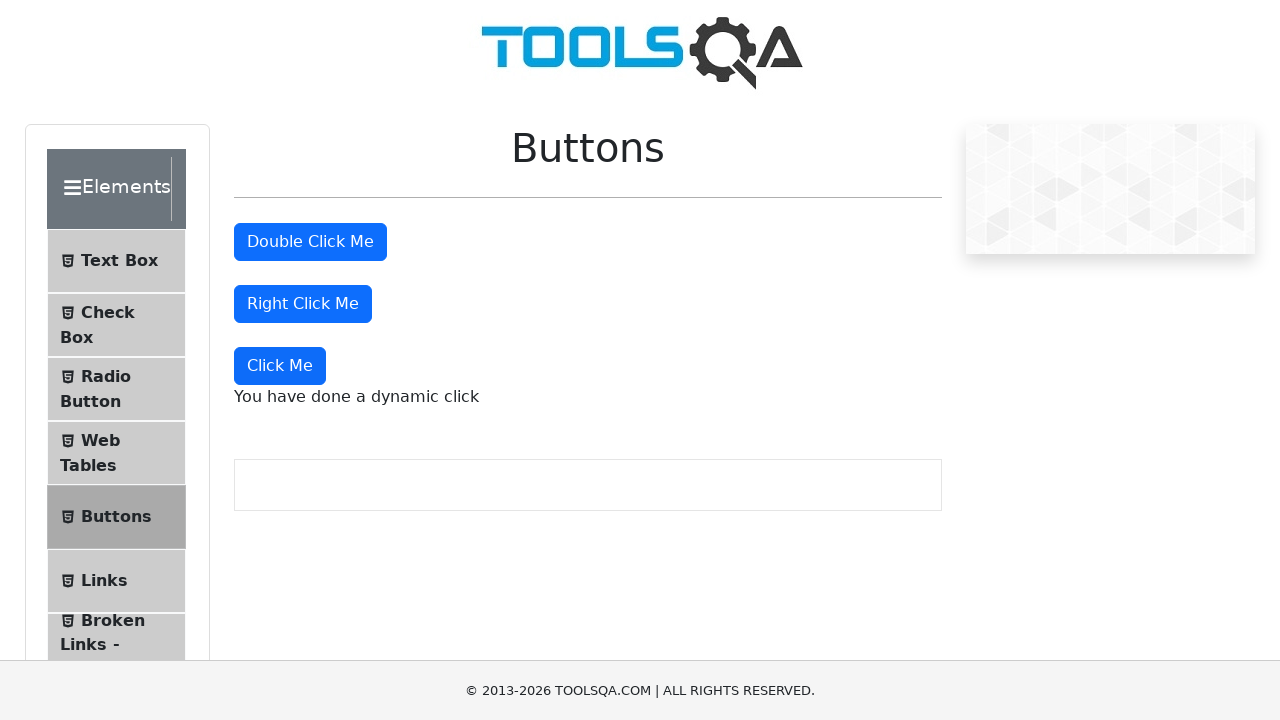

Success message appeared confirming dynamic click functionality
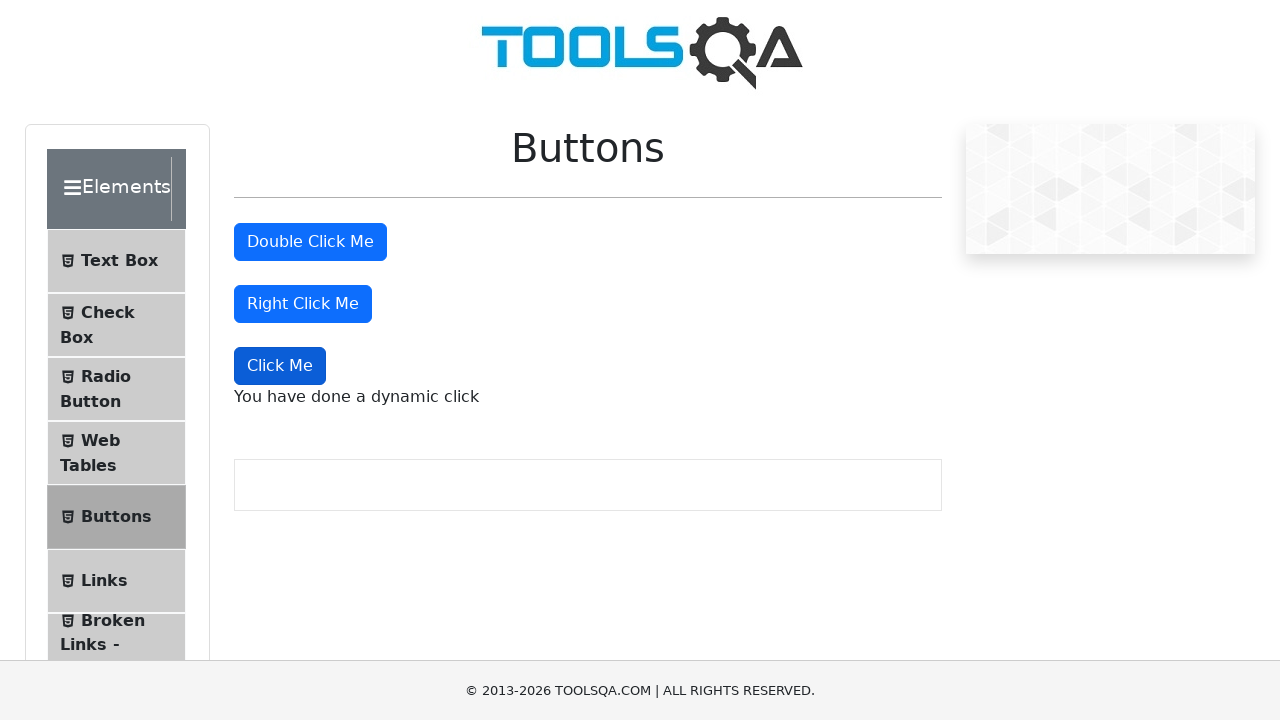

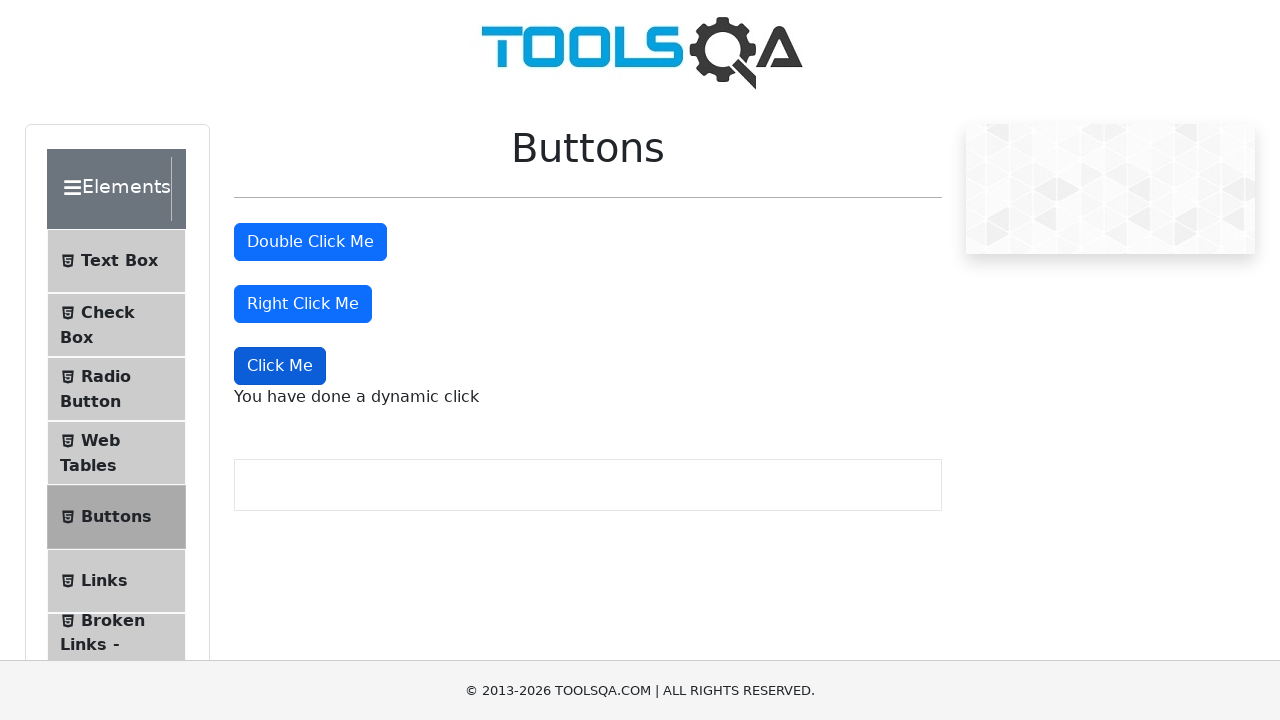